Tests the Downloads tab navigation on the Selenium website by clicking the downloads link

Starting URL: https://www.selenium.dev/

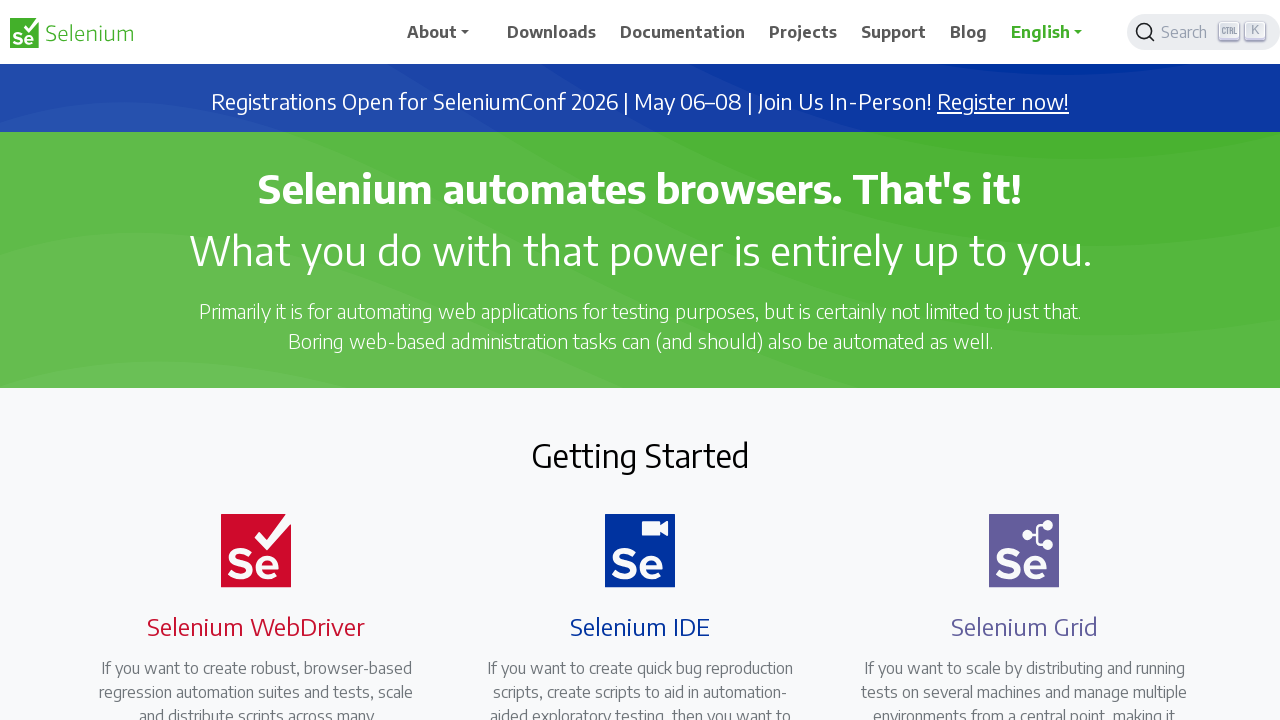

Clicked on the Downloads link at (552, 32) on a[href='/downloads']
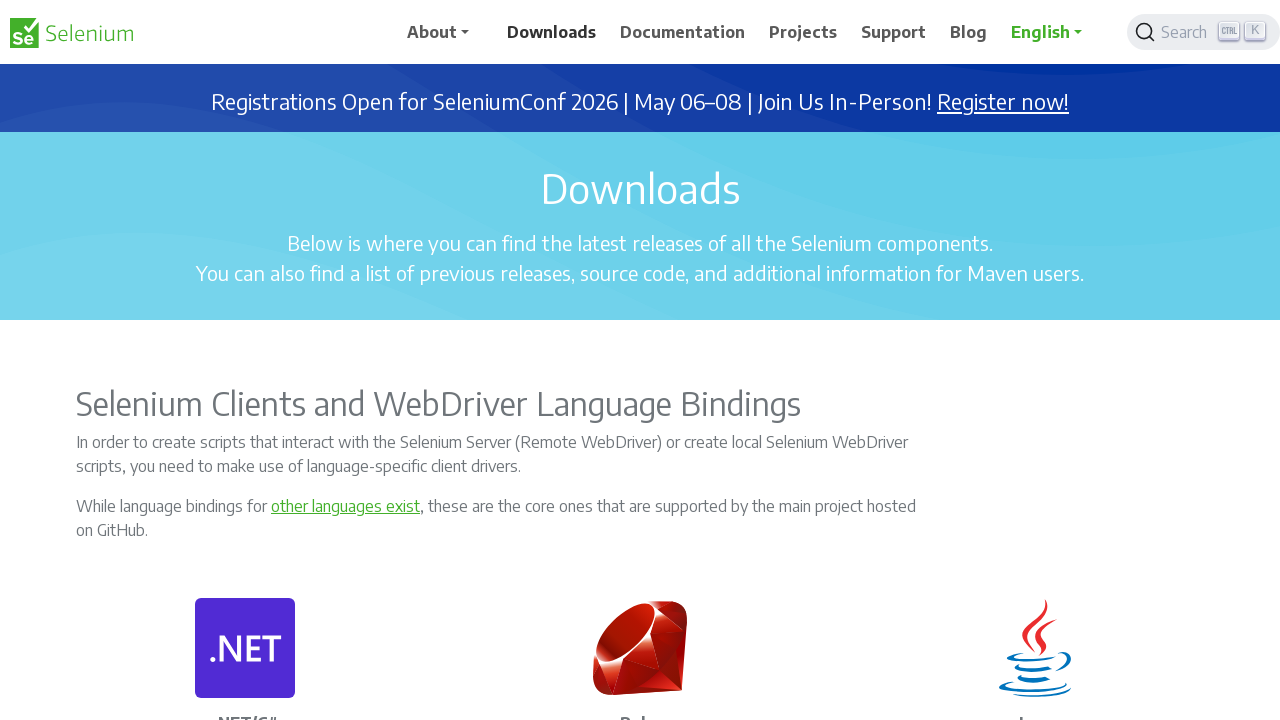

Downloads page DOM content loaded
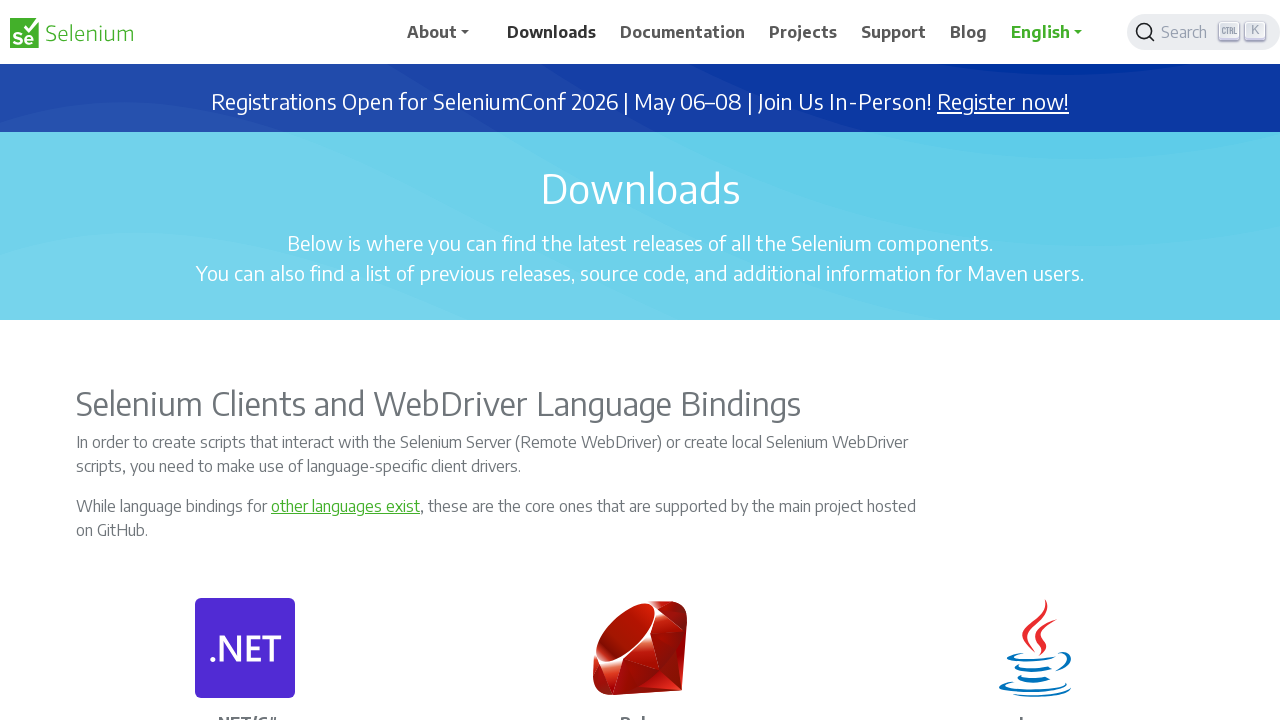

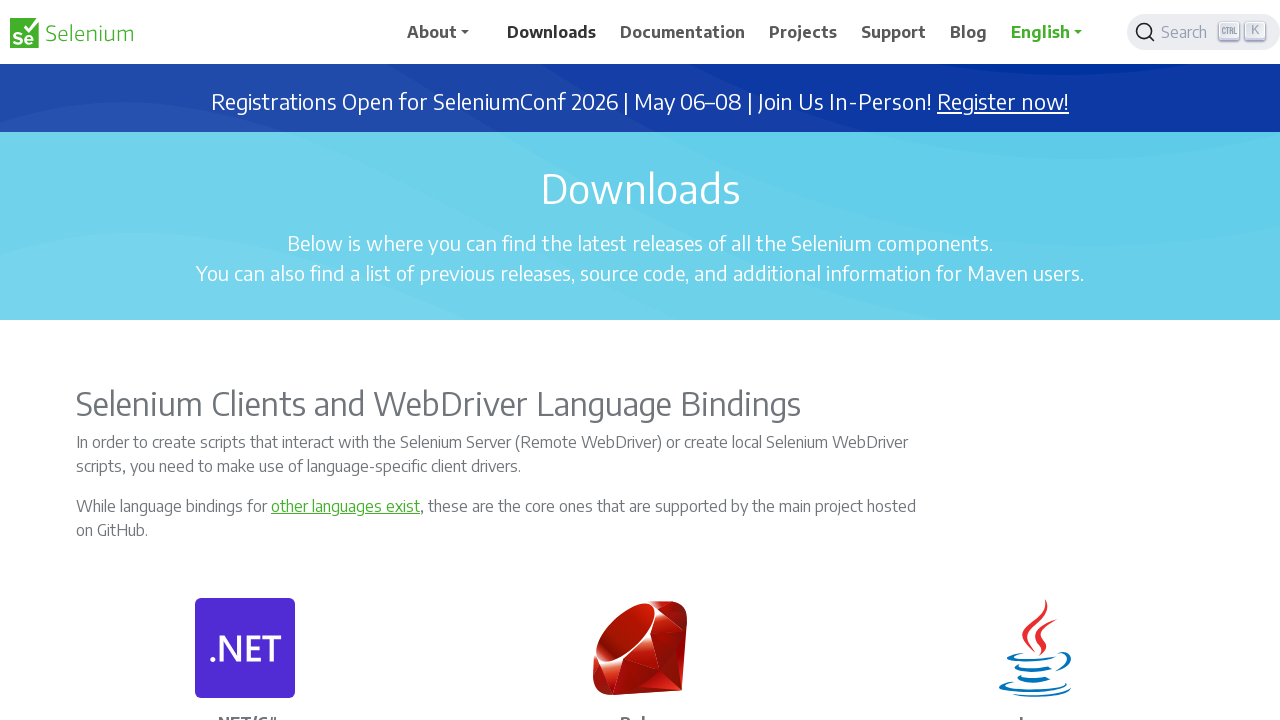